Tests checkbox functionality by clicking to select and unselect a checkbox, verifying its state changes correctly

Starting URL: https://rahulshettyacademy.com/AutomationPractice/

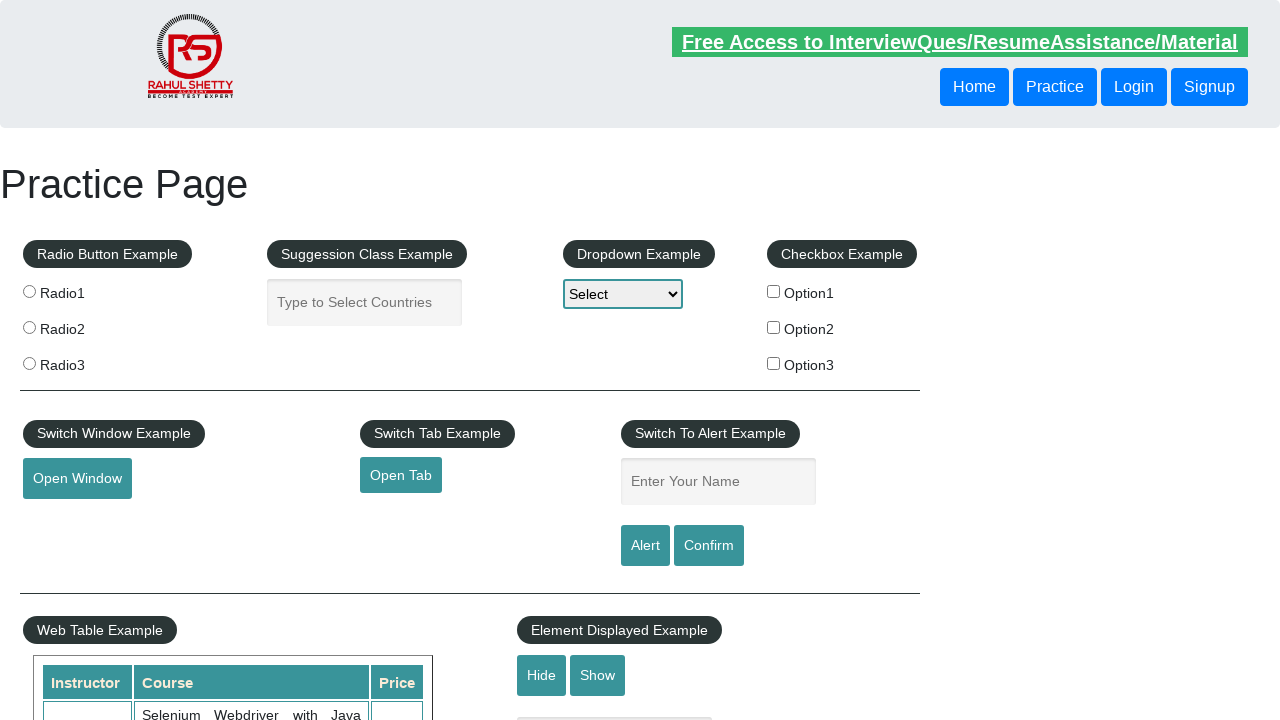

Clicked checkbox #checkBoxOption1 to select it at (774, 291) on #checkBoxOption1
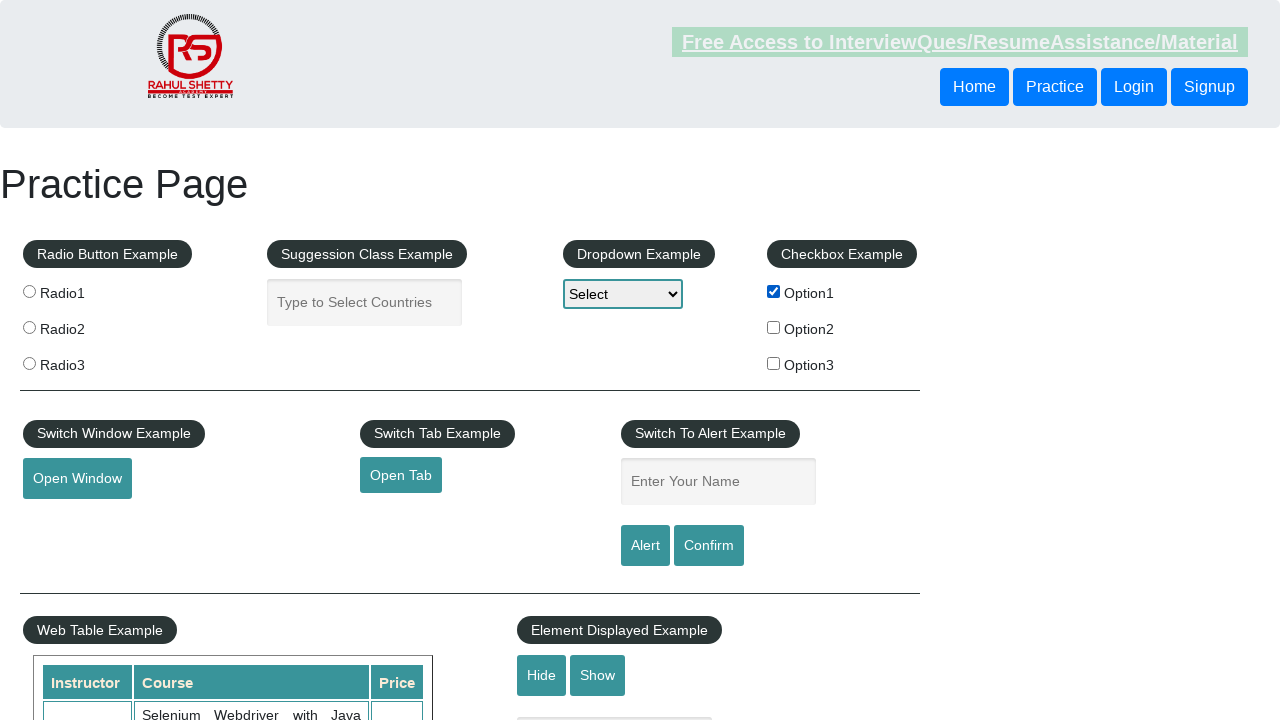

Verified checkbox #checkBoxOption1 is selected
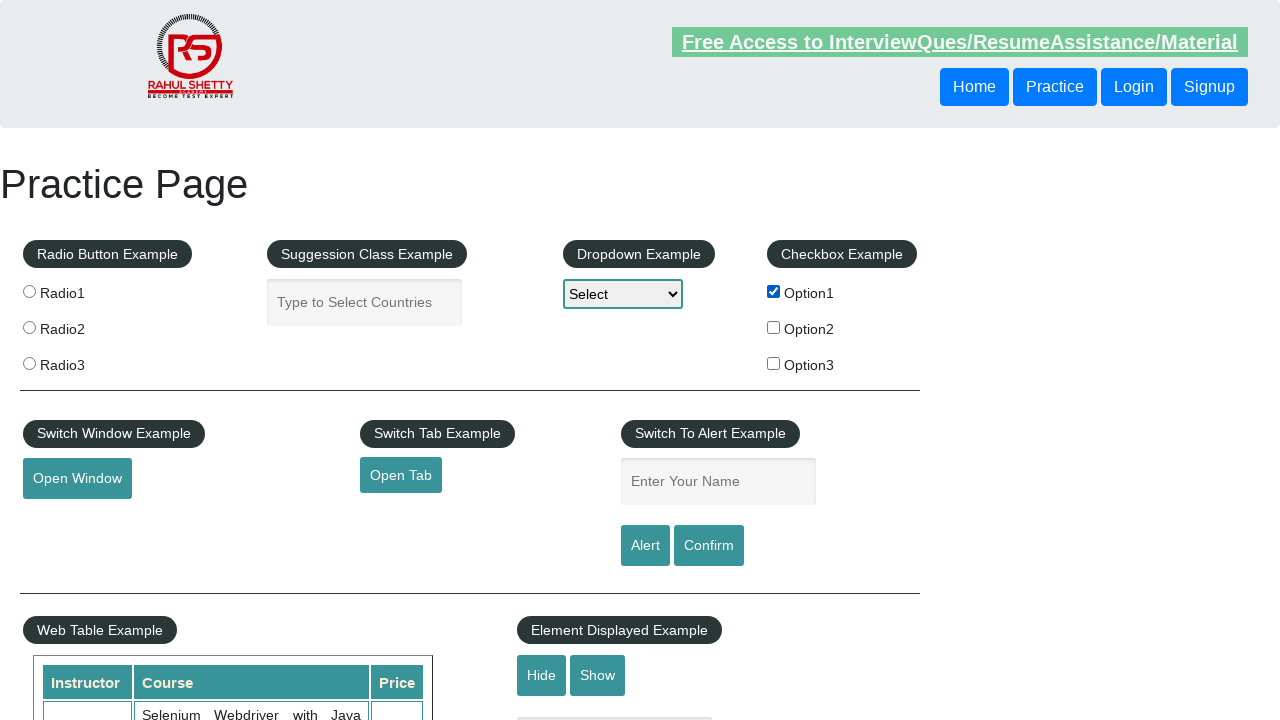

Clicked checkbox #checkBoxOption1 to unselect it at (774, 291) on #checkBoxOption1
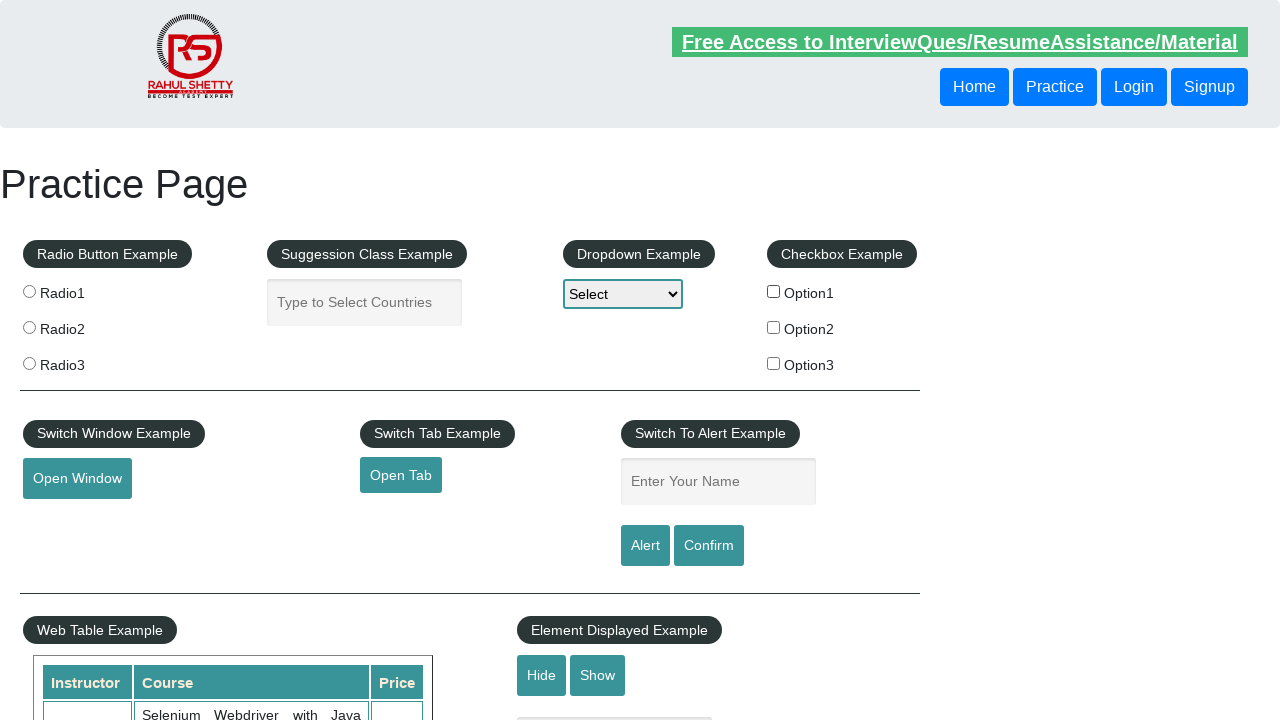

Verified checkbox #checkBoxOption1 is not selected
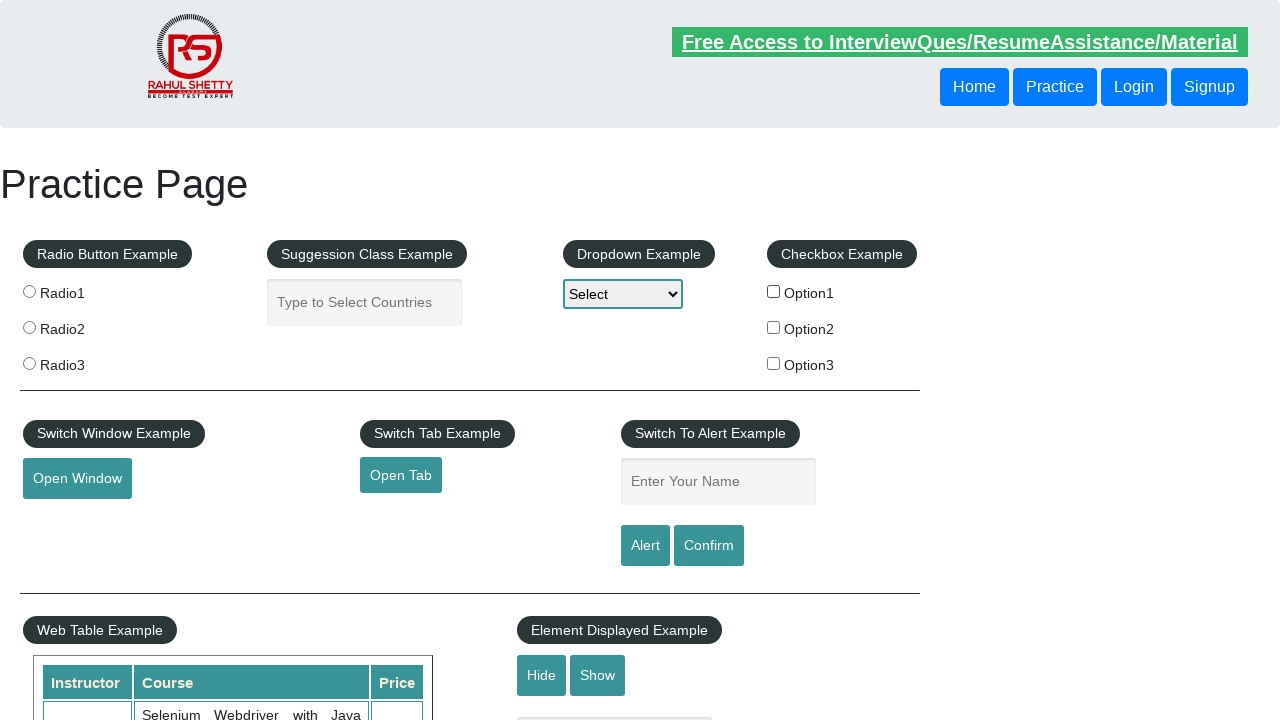

Retrieved count of all checkboxes on the page: 3
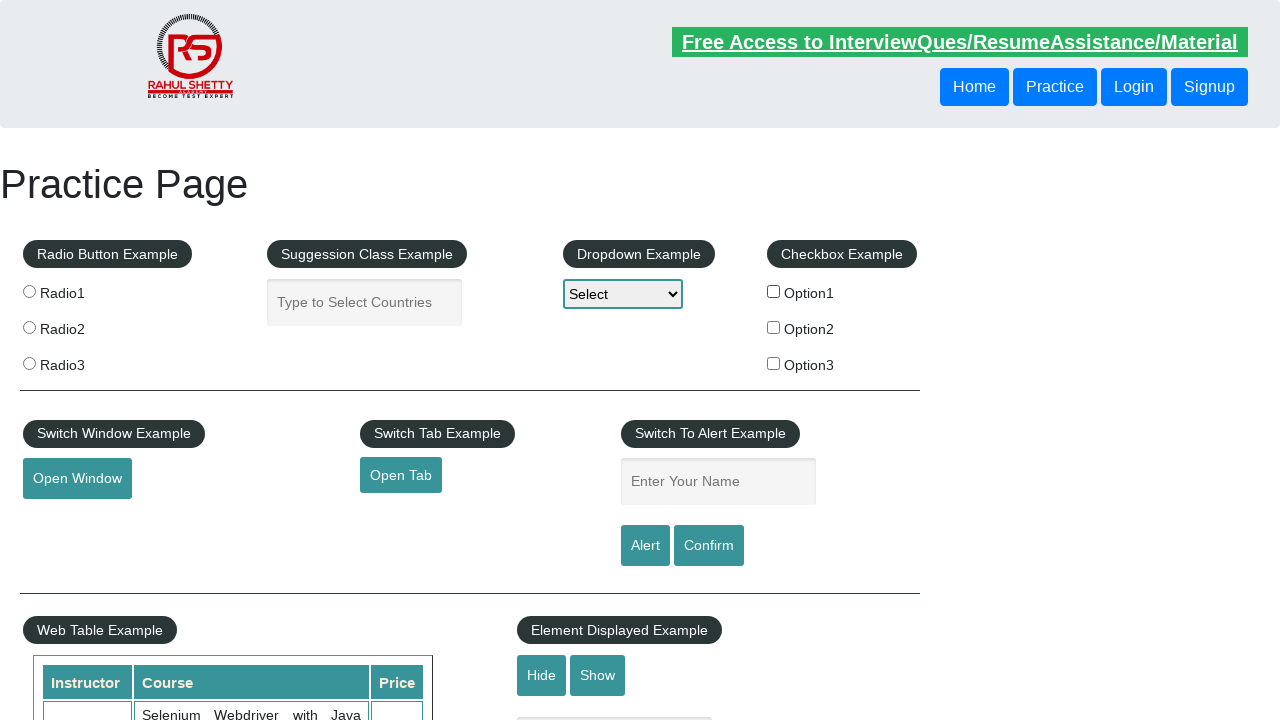

Printed checkbox count: 3
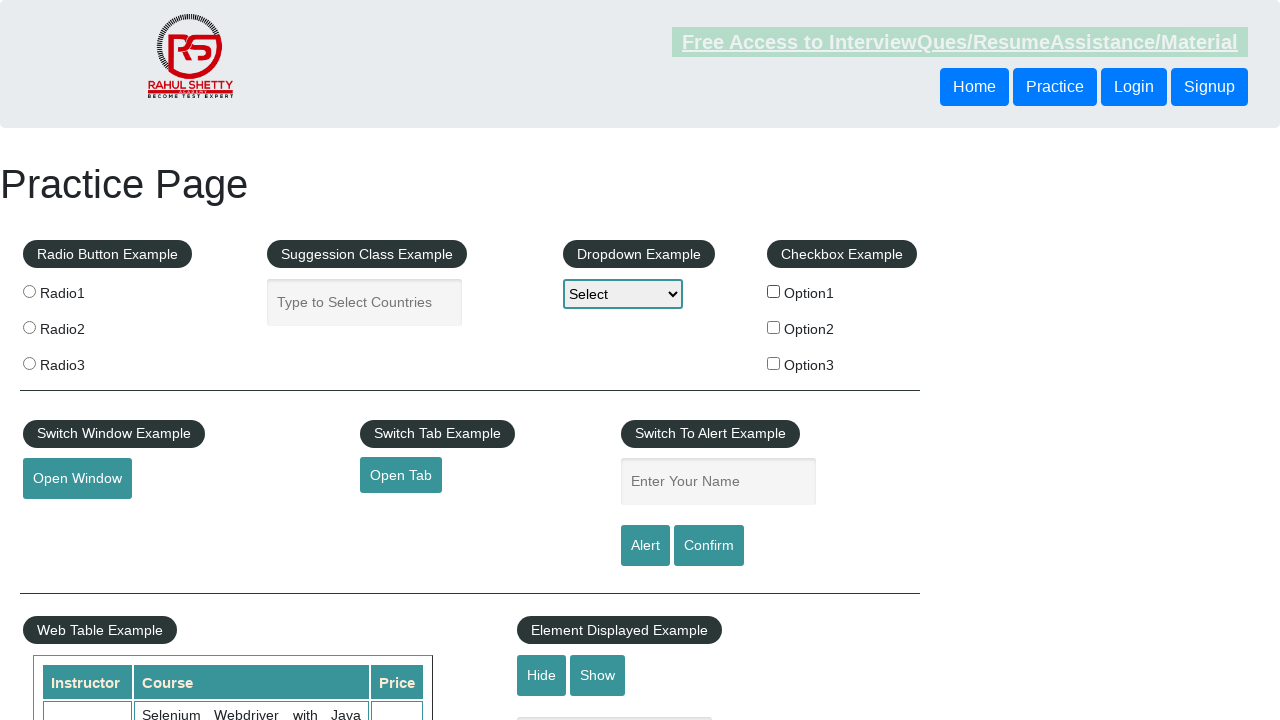

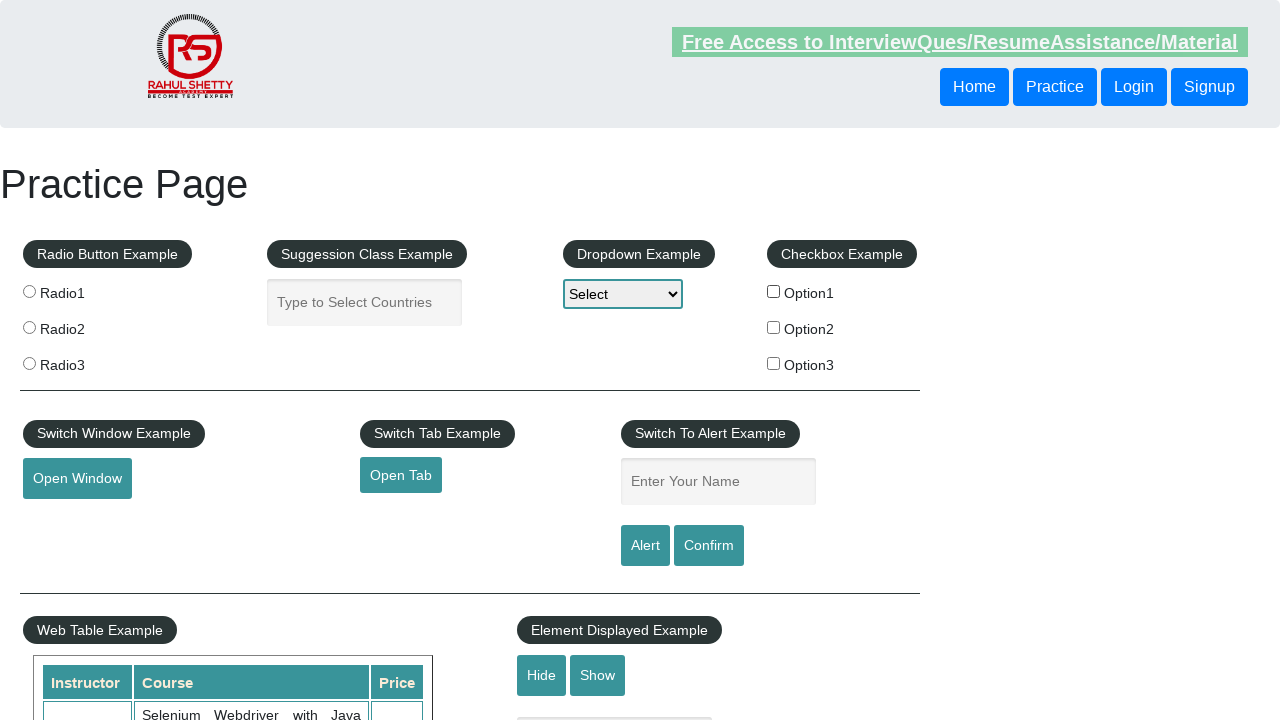